Tests mobile device emulation by setting custom viewport dimensions, then navigates to an Angular demo app, opens the mobile navigation menu, and clicks on the Library link.

Starting URL: https://rahulshettyacademy.com/angularAppdemo/

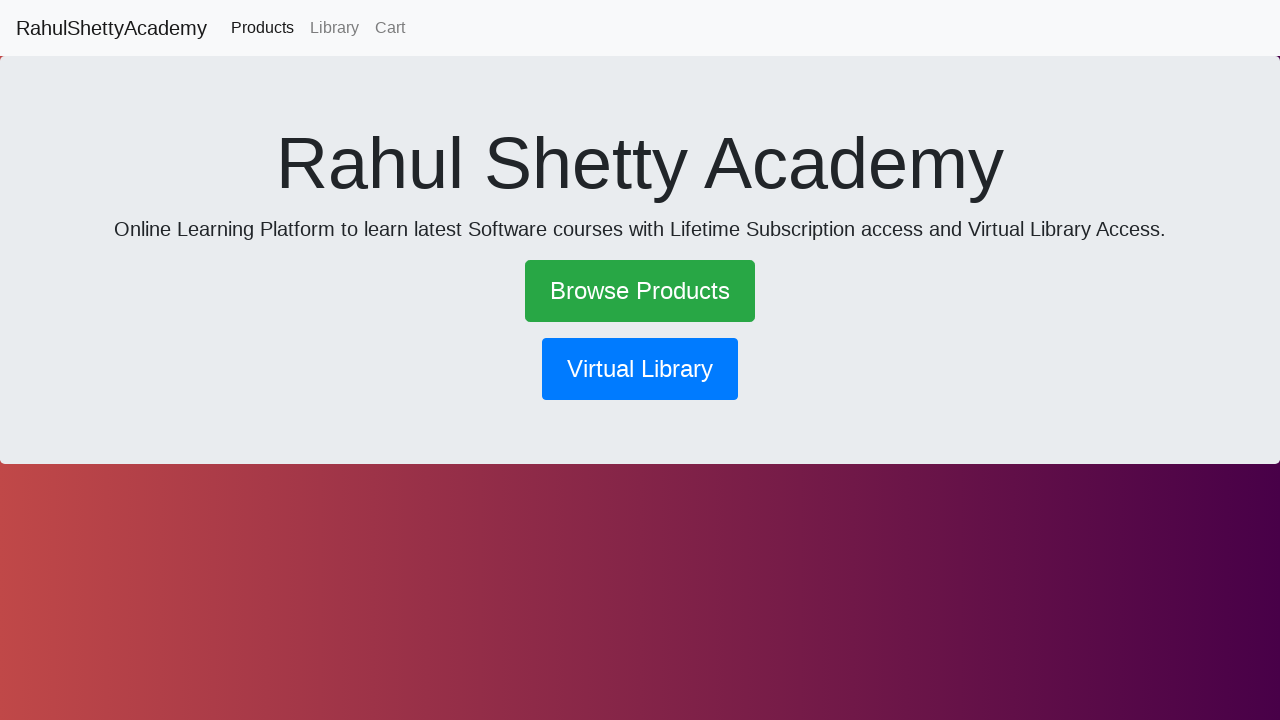

Set mobile viewport to 600x1000 pixels
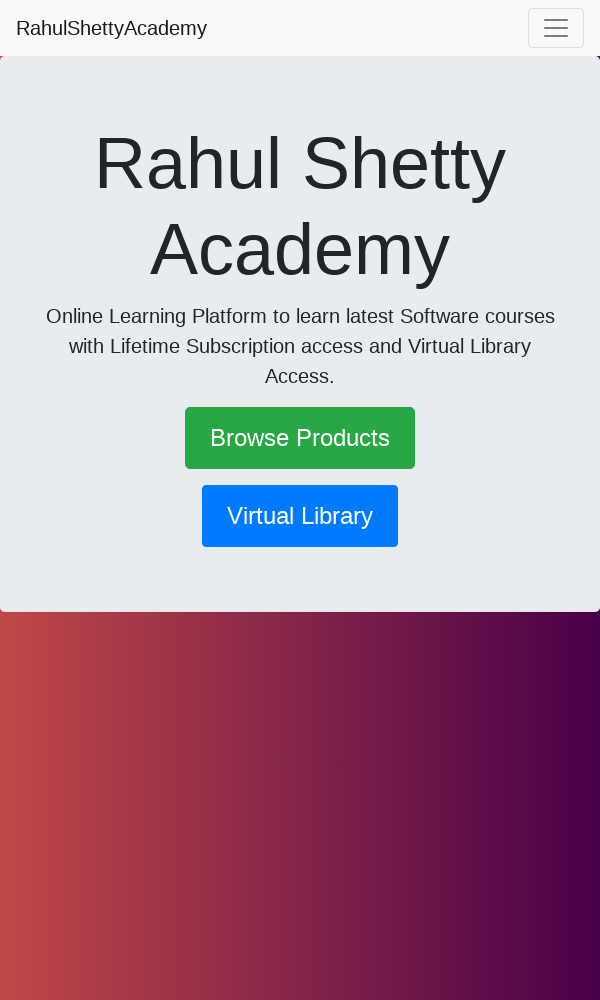

Clicked mobile navbar toggler to open menu at (556, 28) on .navbar-toggler
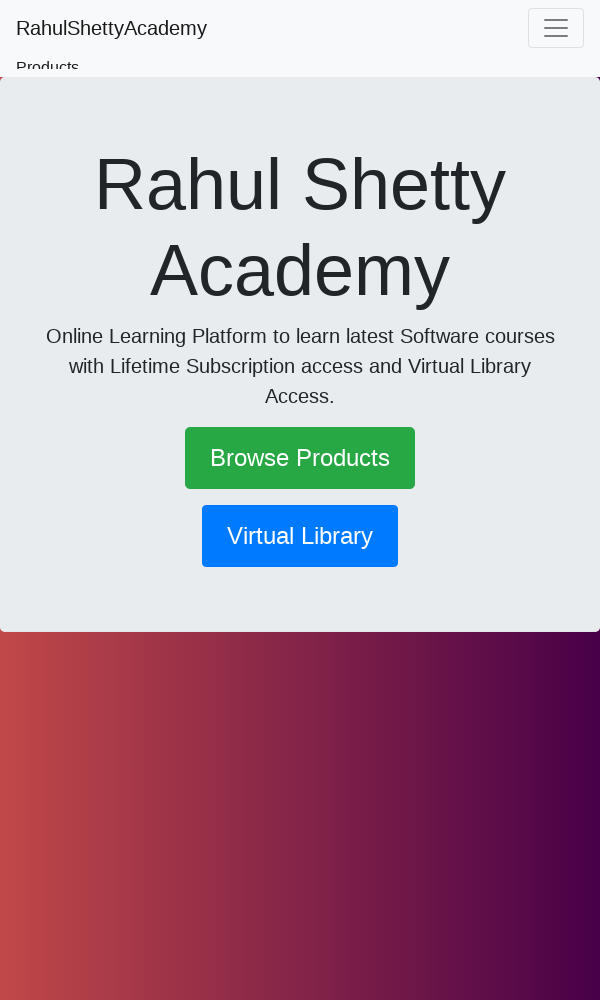

Waited 1000ms for menu animation to complete
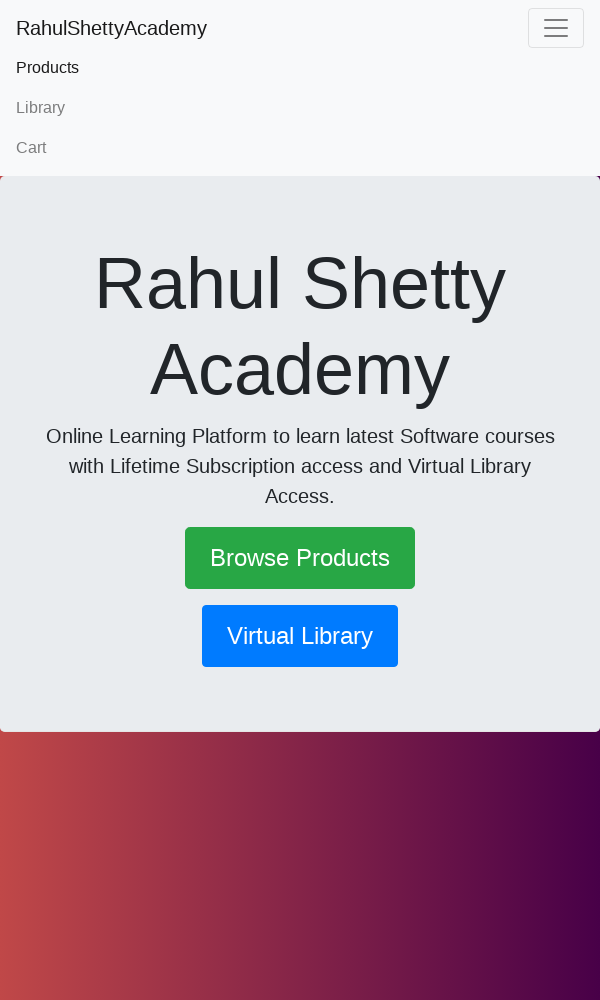

Clicked on Library link in mobile menu at (300, 108) on text=Library
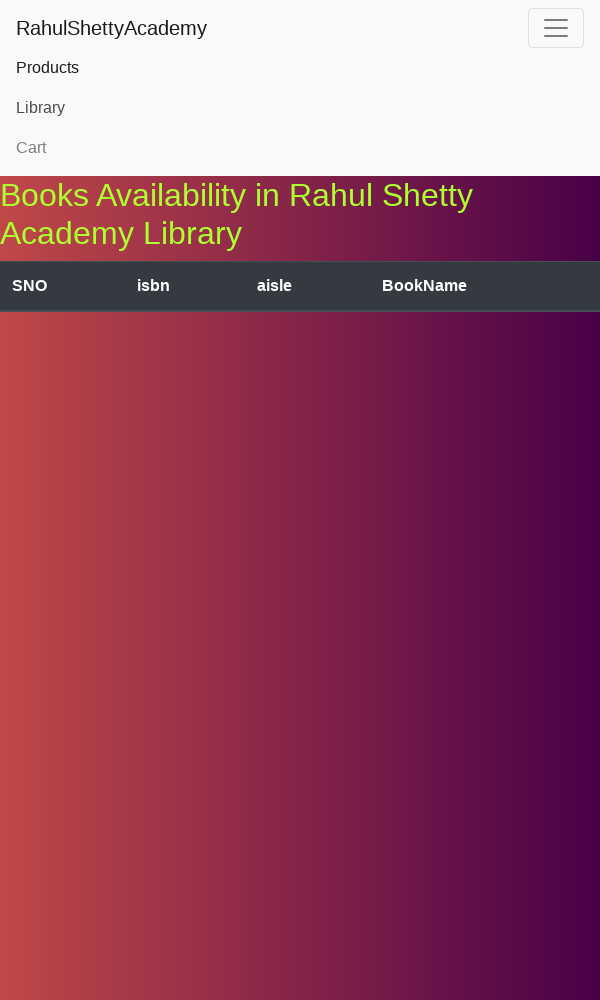

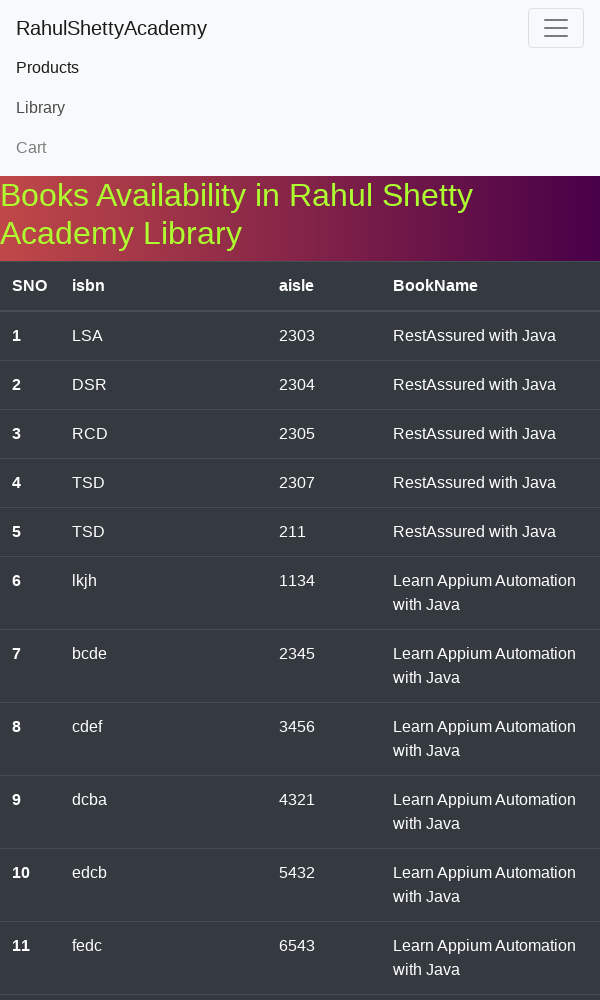